Tests drag and drop functionality by dragging two images from a gallery into a trash container within an iframe

Starting URL: https://www.globalsqa.com/demo-site/draganddrop/

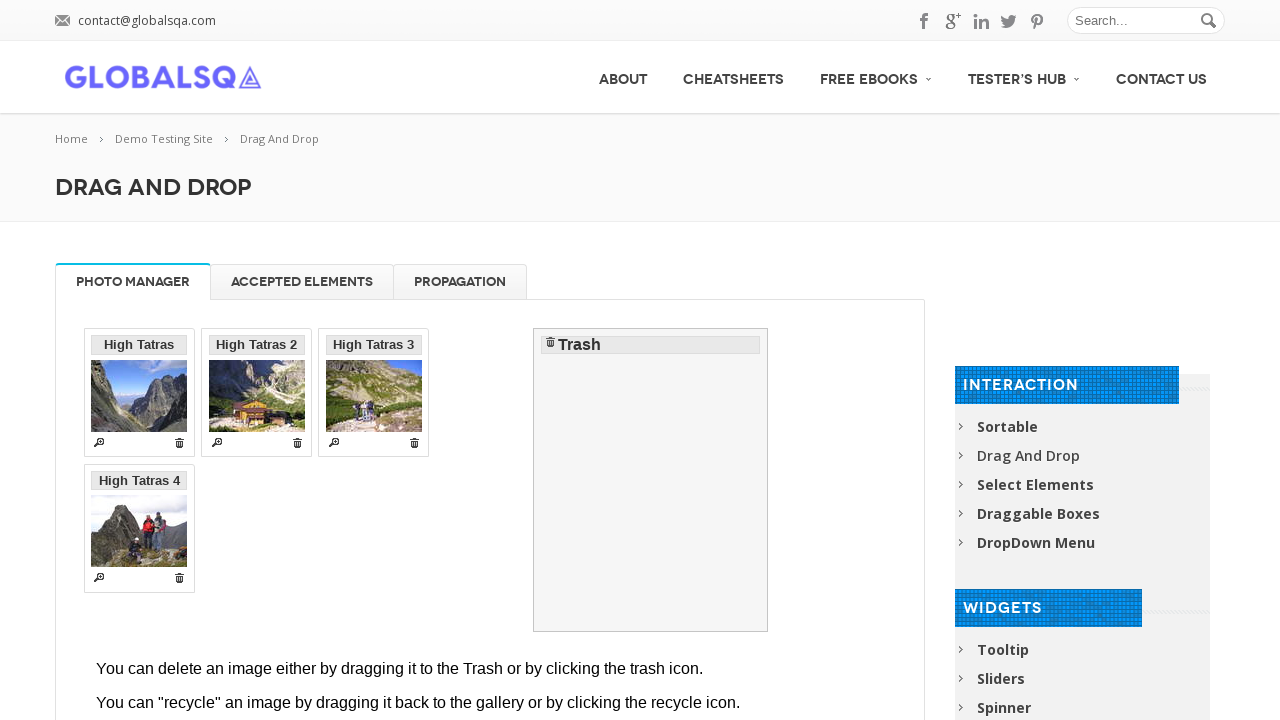

Located iframe containing drag and drop demo
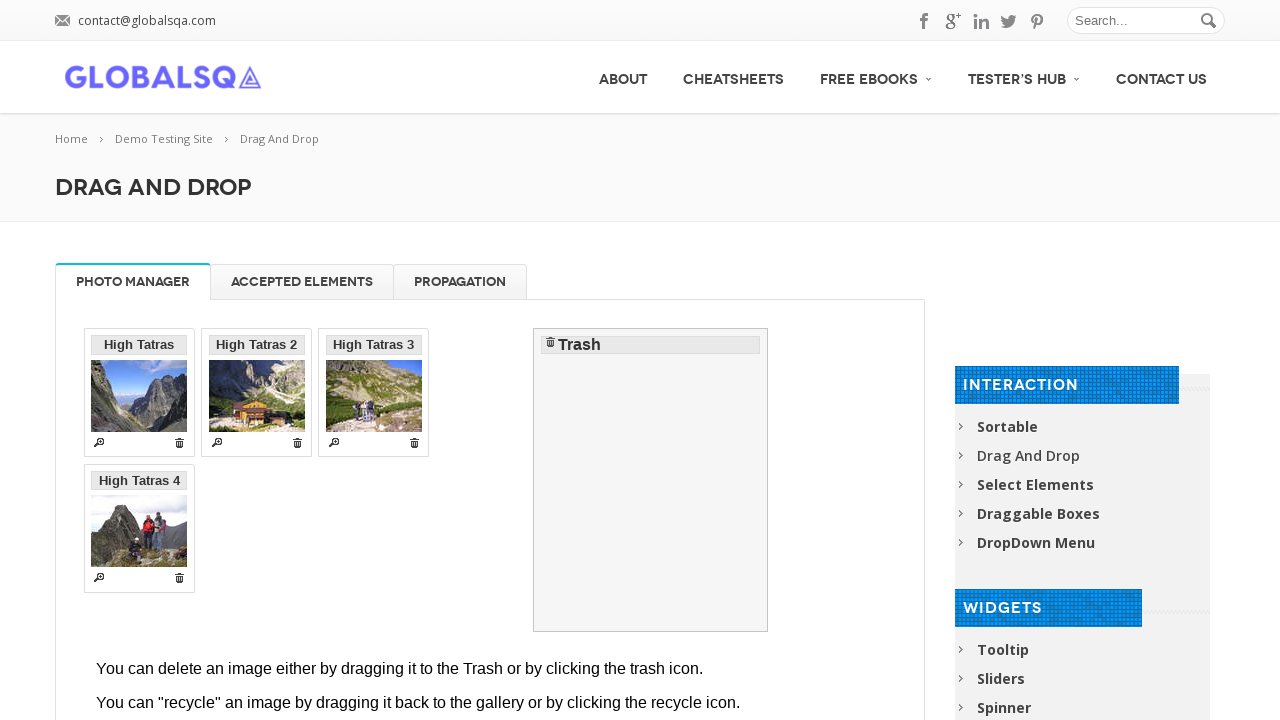

Located first source image in gallery
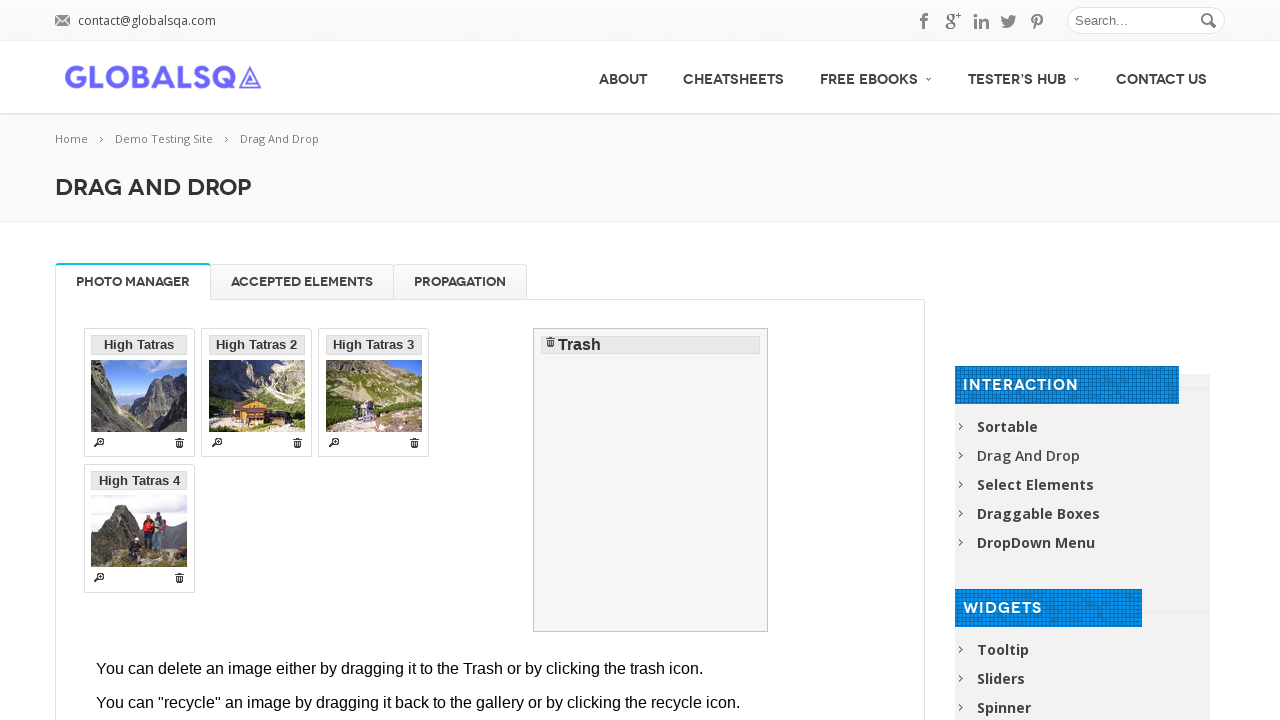

Located second source image in gallery
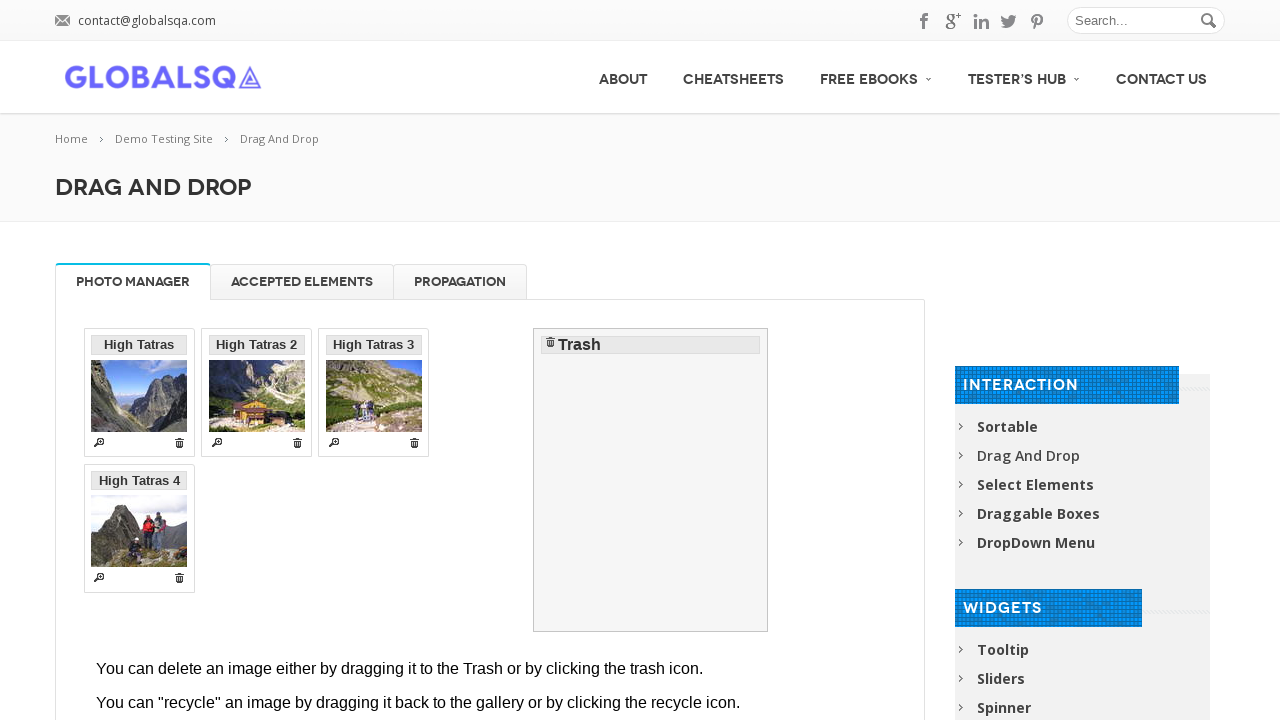

Located trash container target area
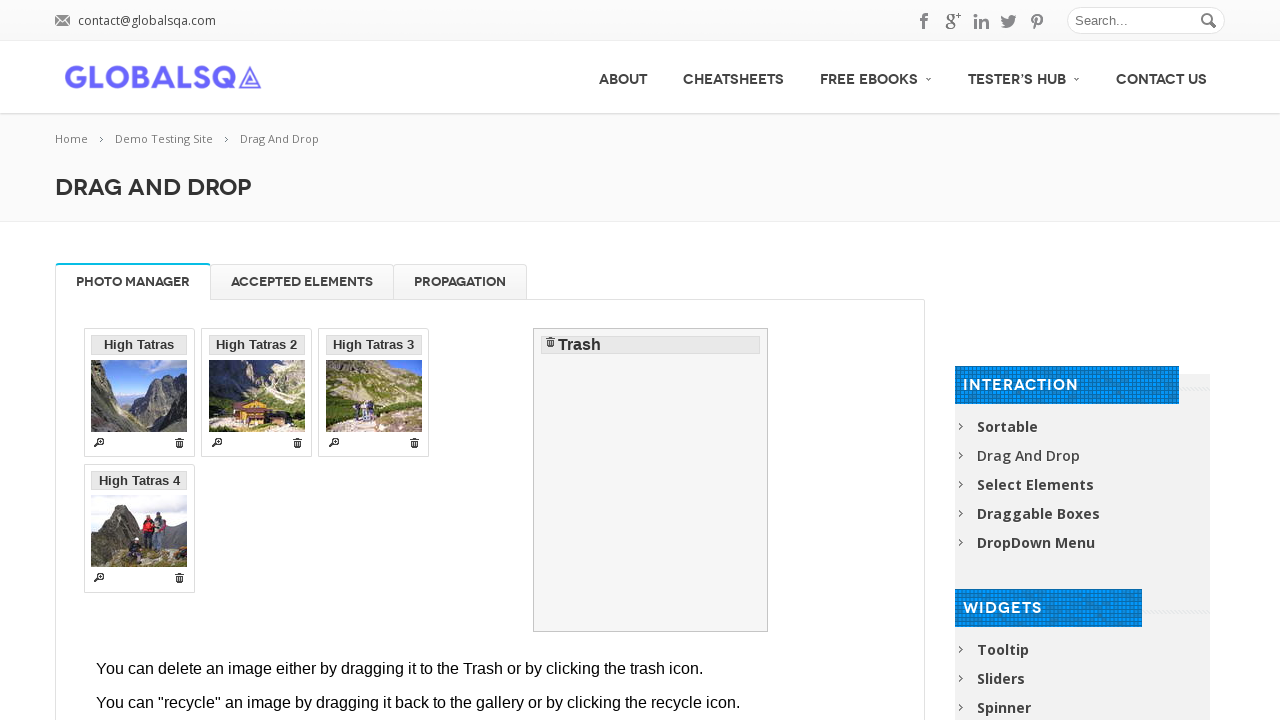

Dragged first image to trash container at (651, 480)
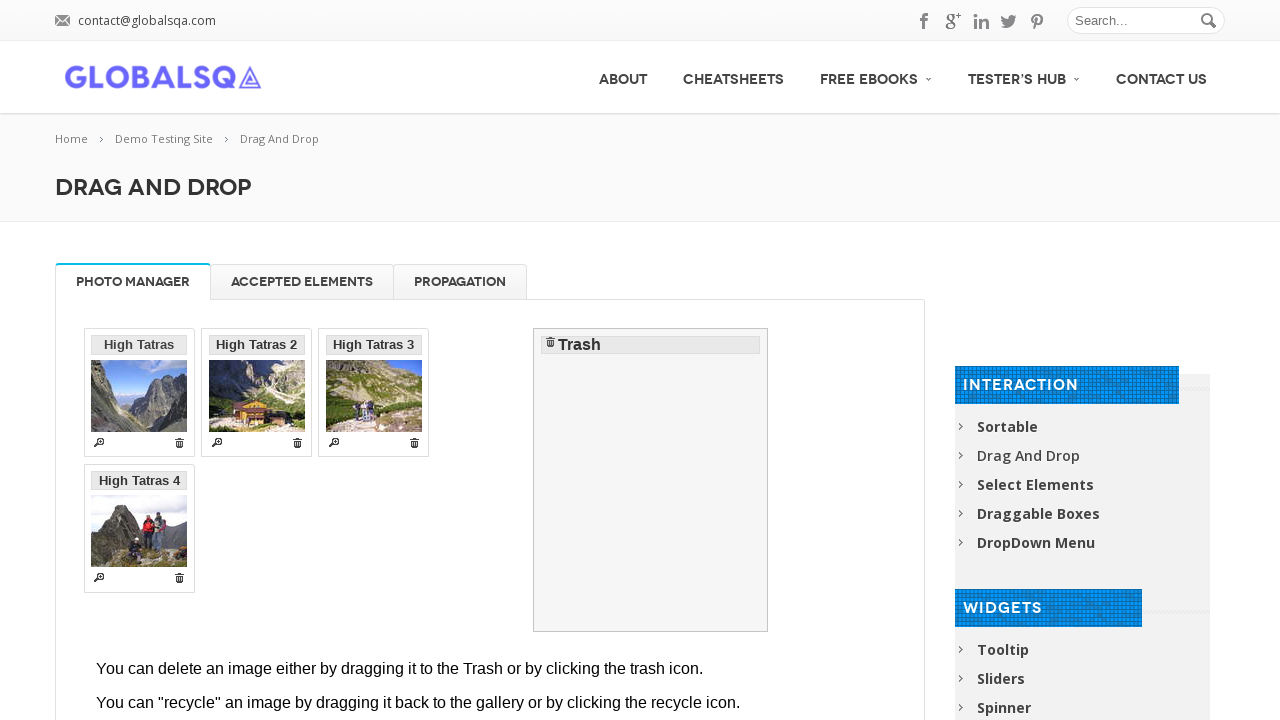

Dragged second image to trash container at (651, 480)
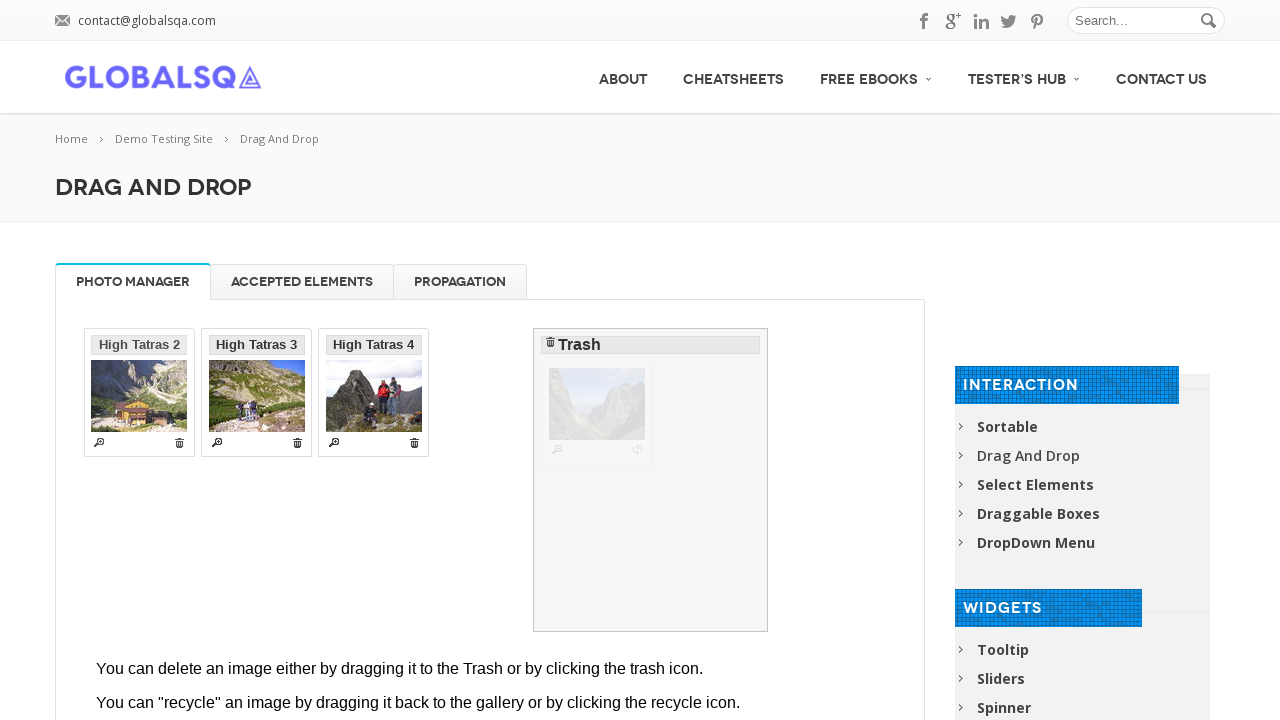

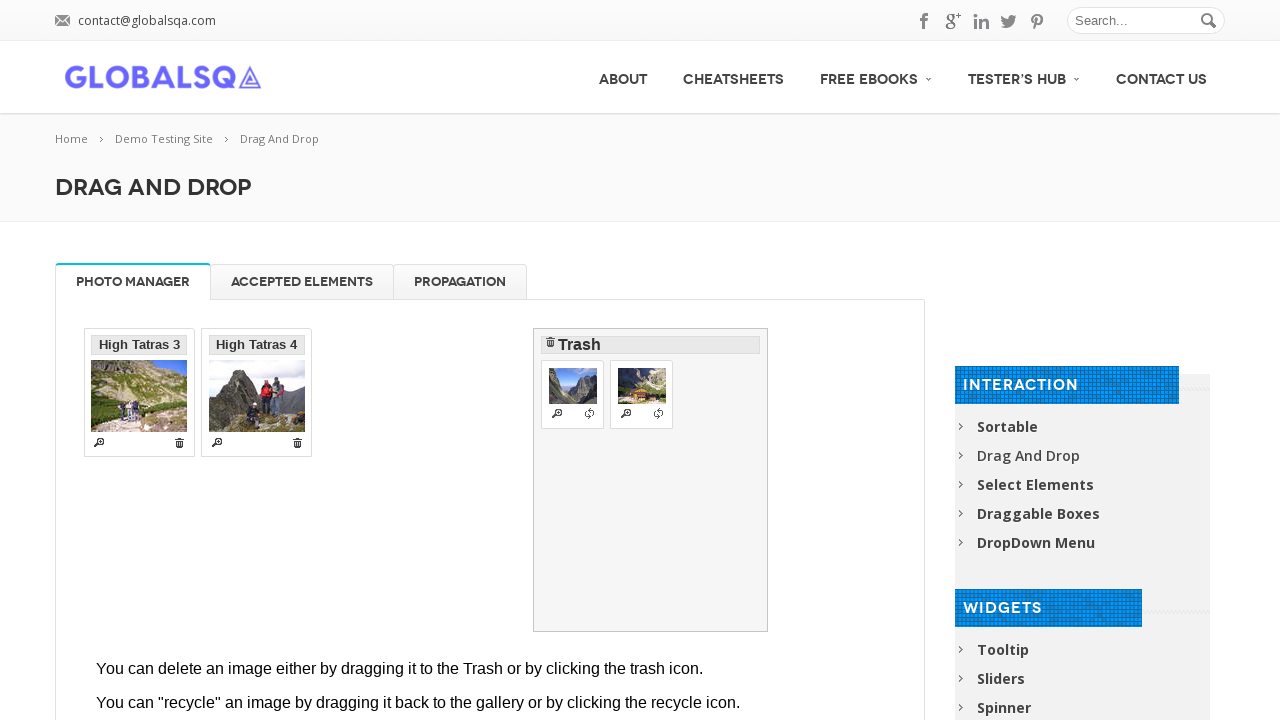